Tests file upload functionality on ilovepdf.com by clicking the file picker button and uploading a Word document for PDF conversion

Starting URL: https://www.ilovepdf.com/word_to_pdf

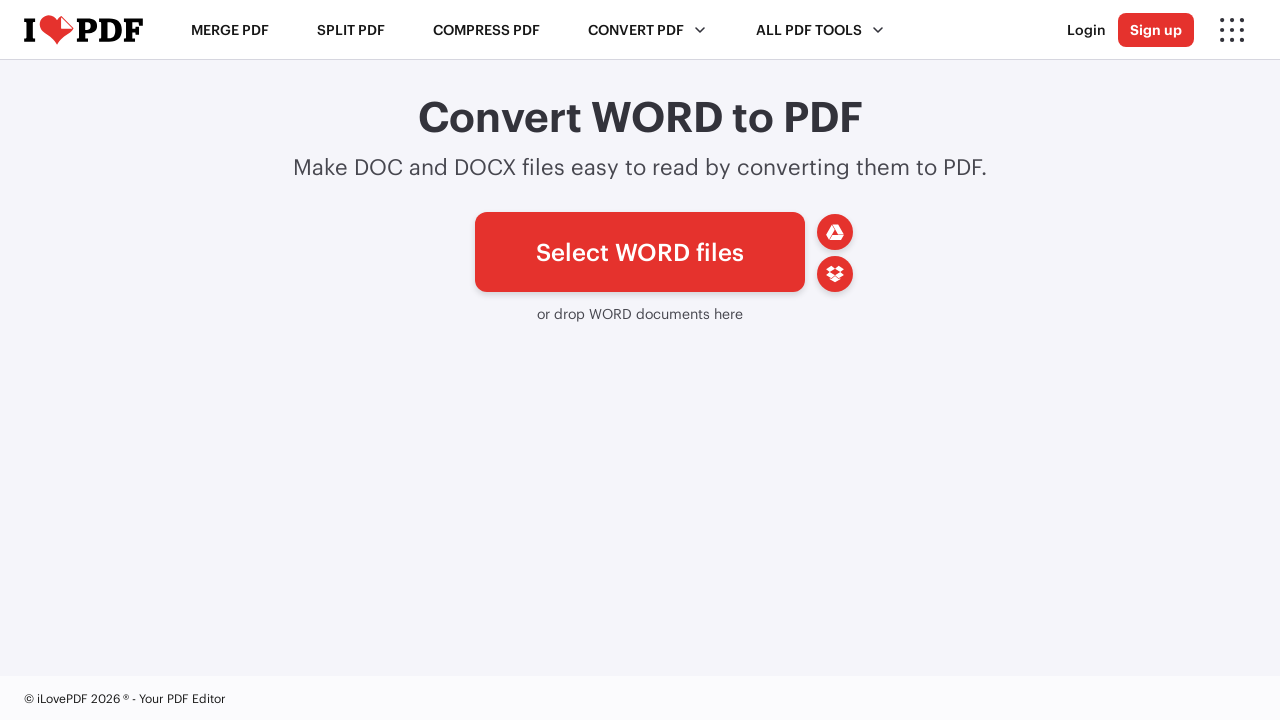

File picker button appeared on page
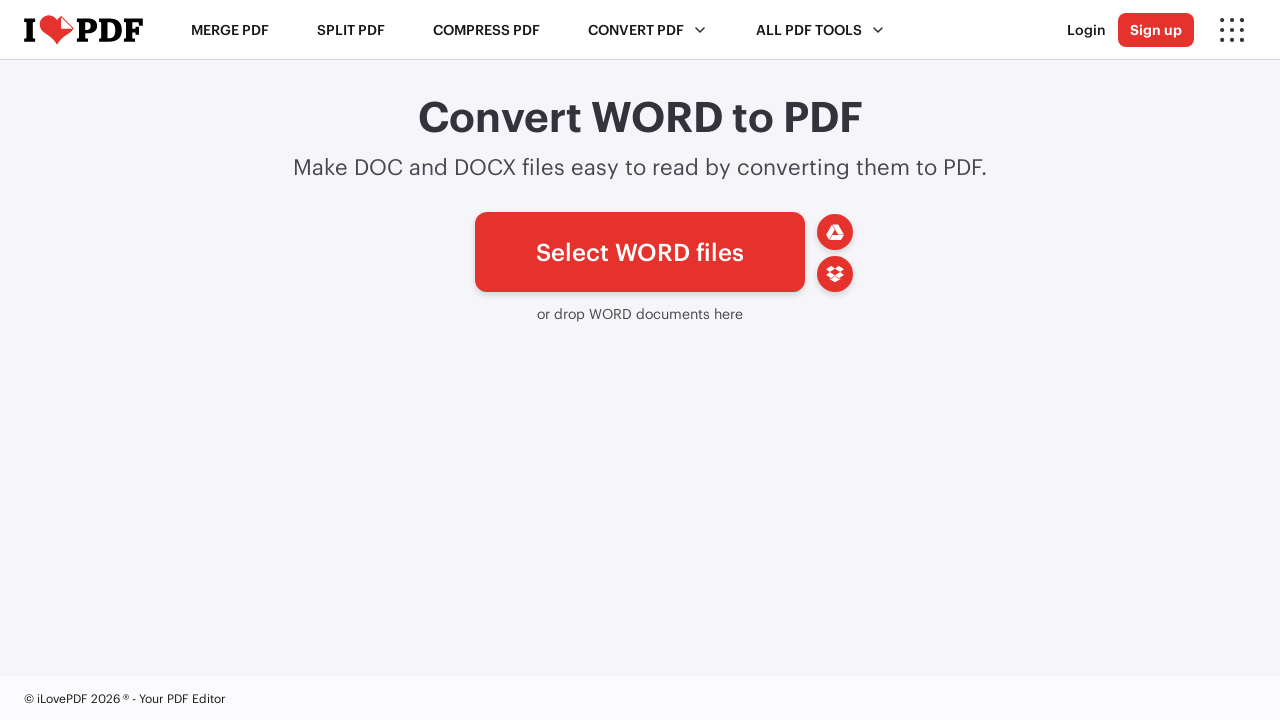

Located file input element
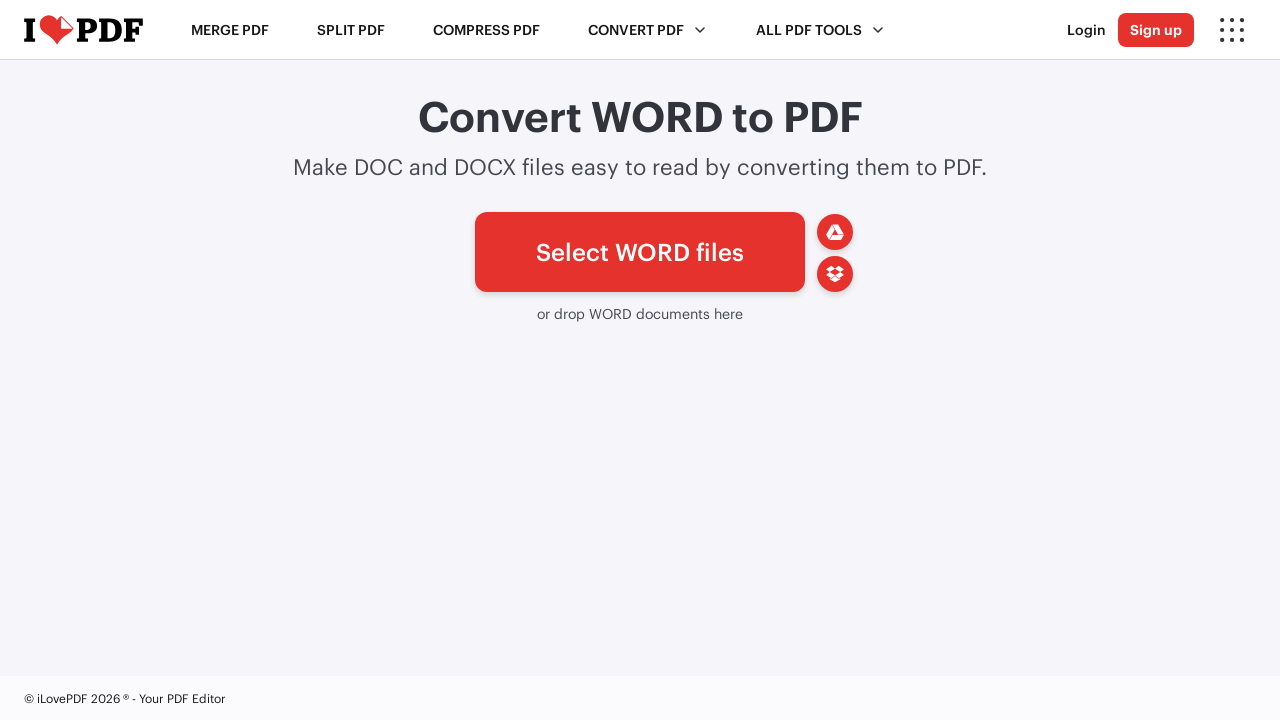

Clicked file picker button to open file chooser at (640, 252) on #pickfiles
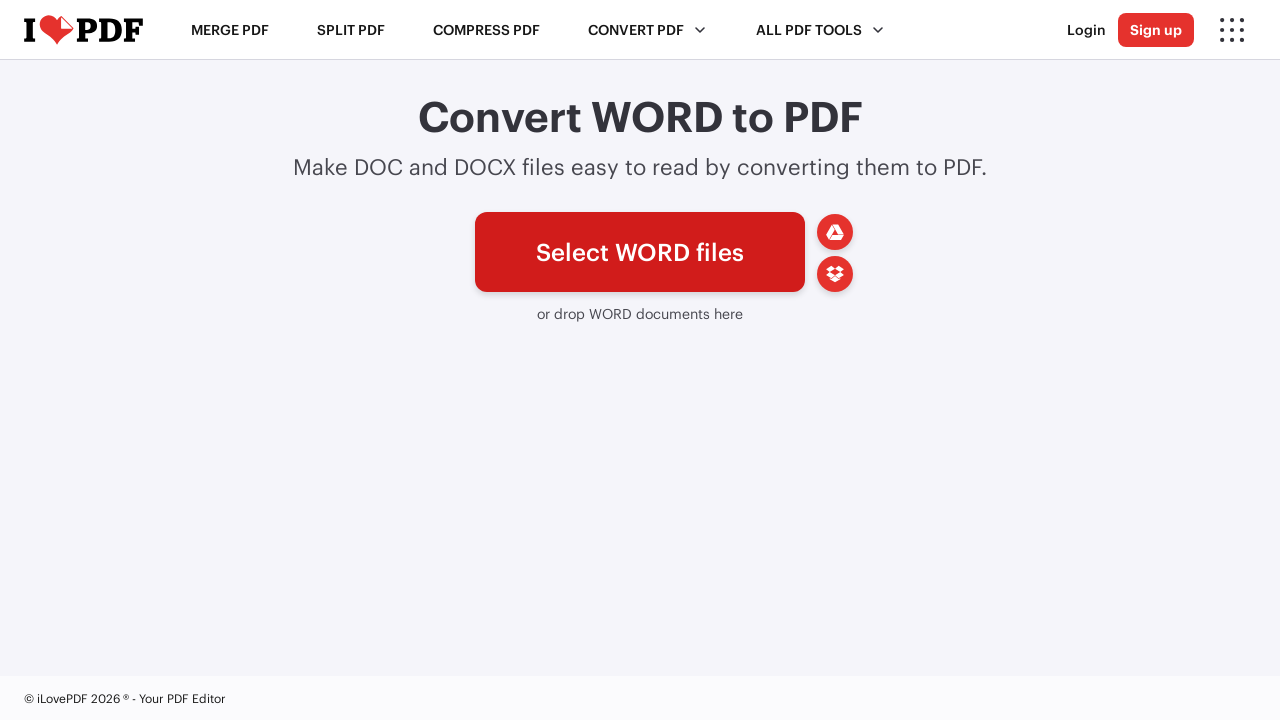

File chooser dialog opened
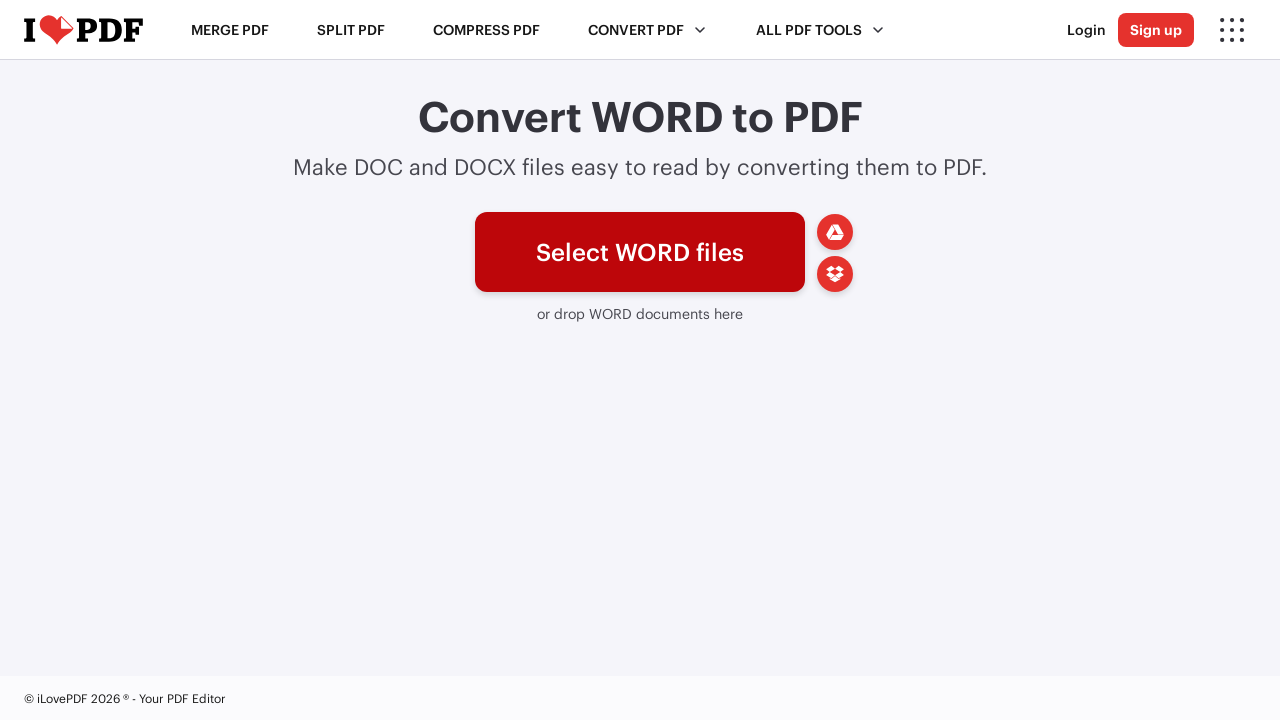

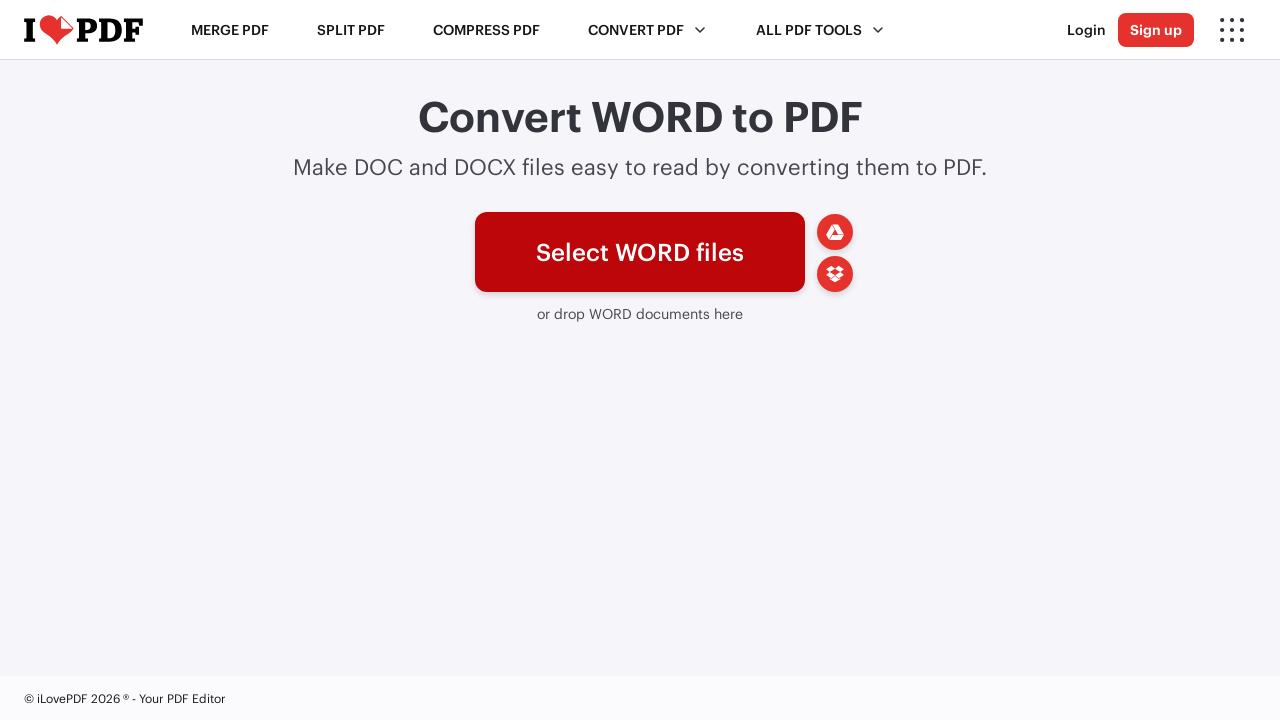